Tests drag and drop functionality by dragging column A to column B and verifying the columns swap their text content.

Starting URL: https://the-internet.herokuapp.com/drag_and_drop

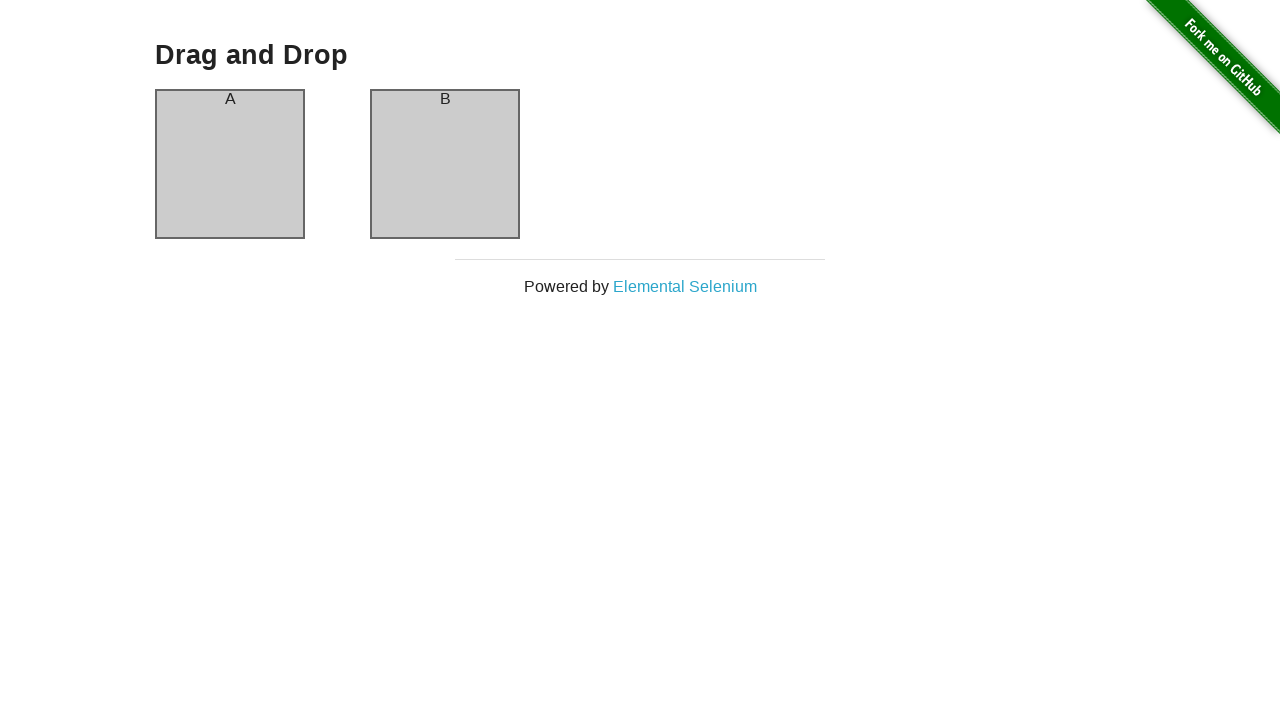

Waited for column A element to be visible
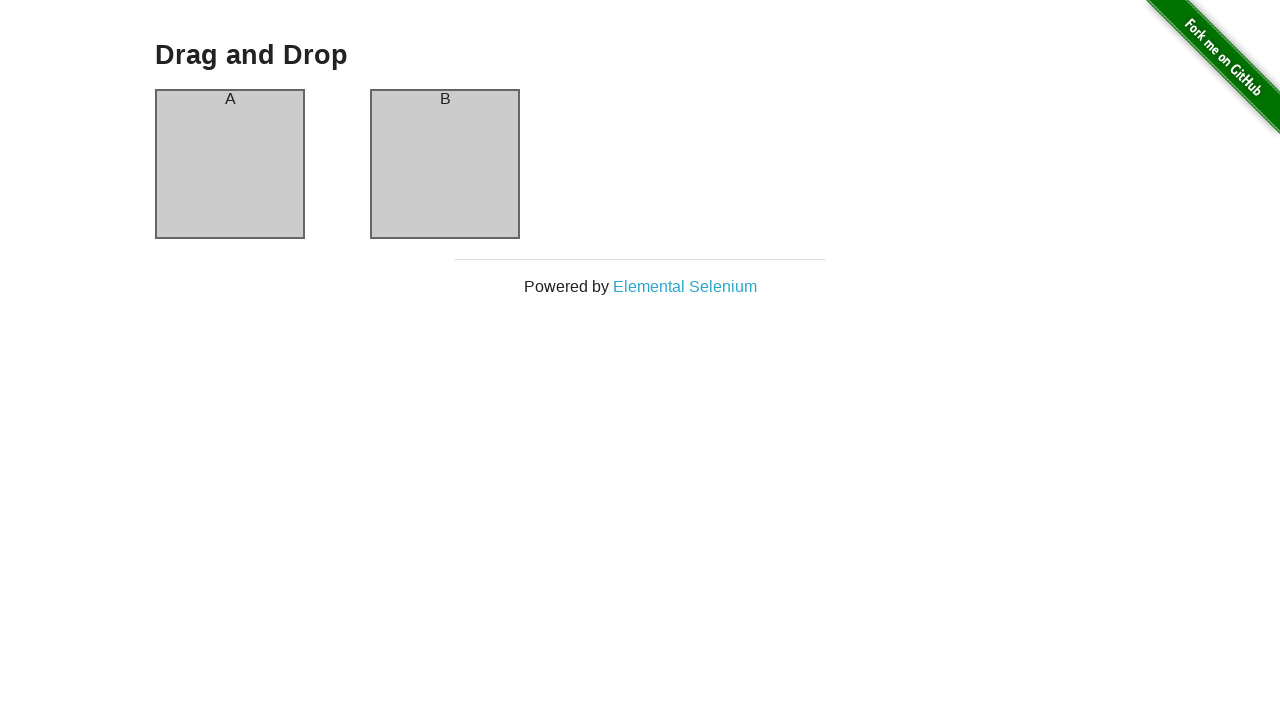

Waited for column B element to be visible
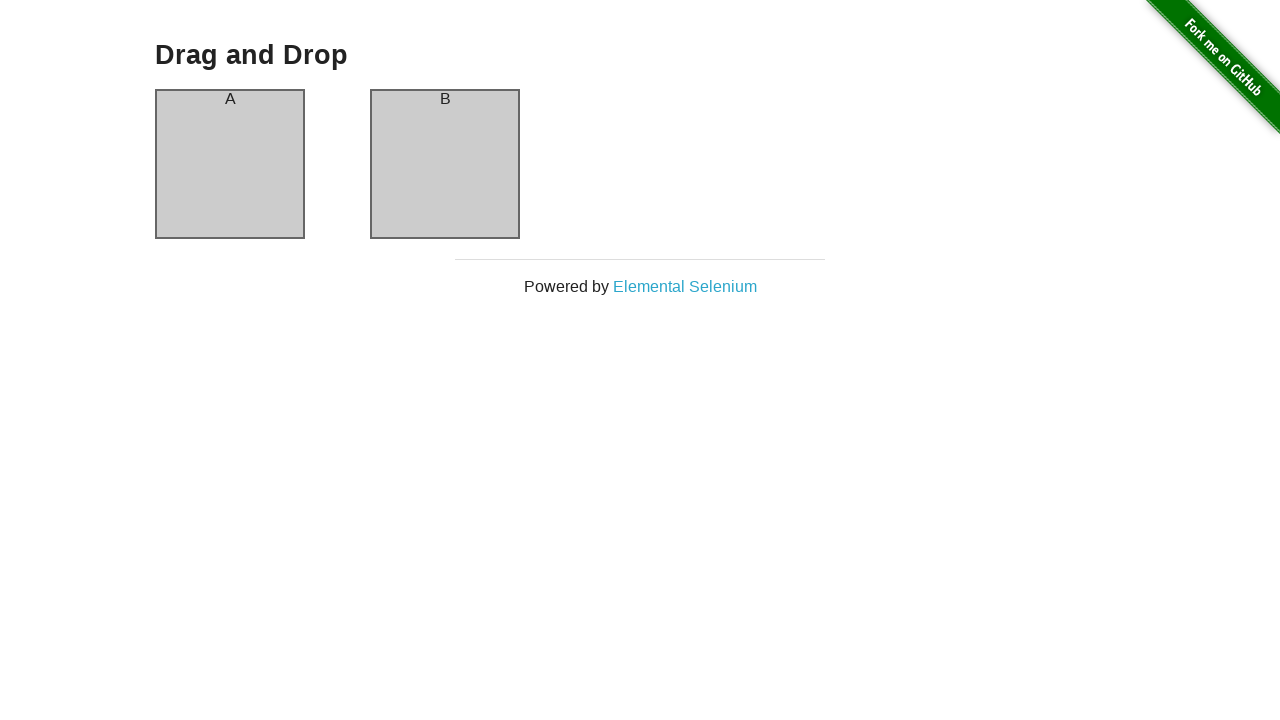

Dragged column A to column B at (445, 164)
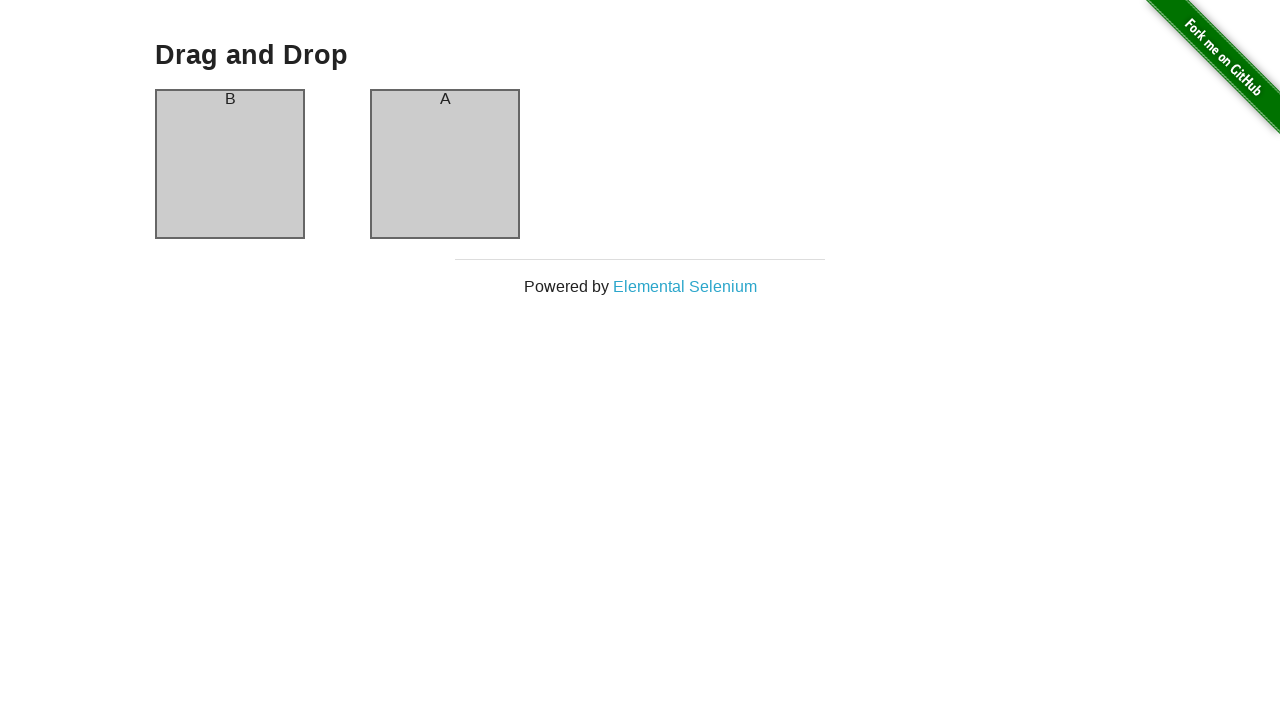

Verified column A now contains text 'B'
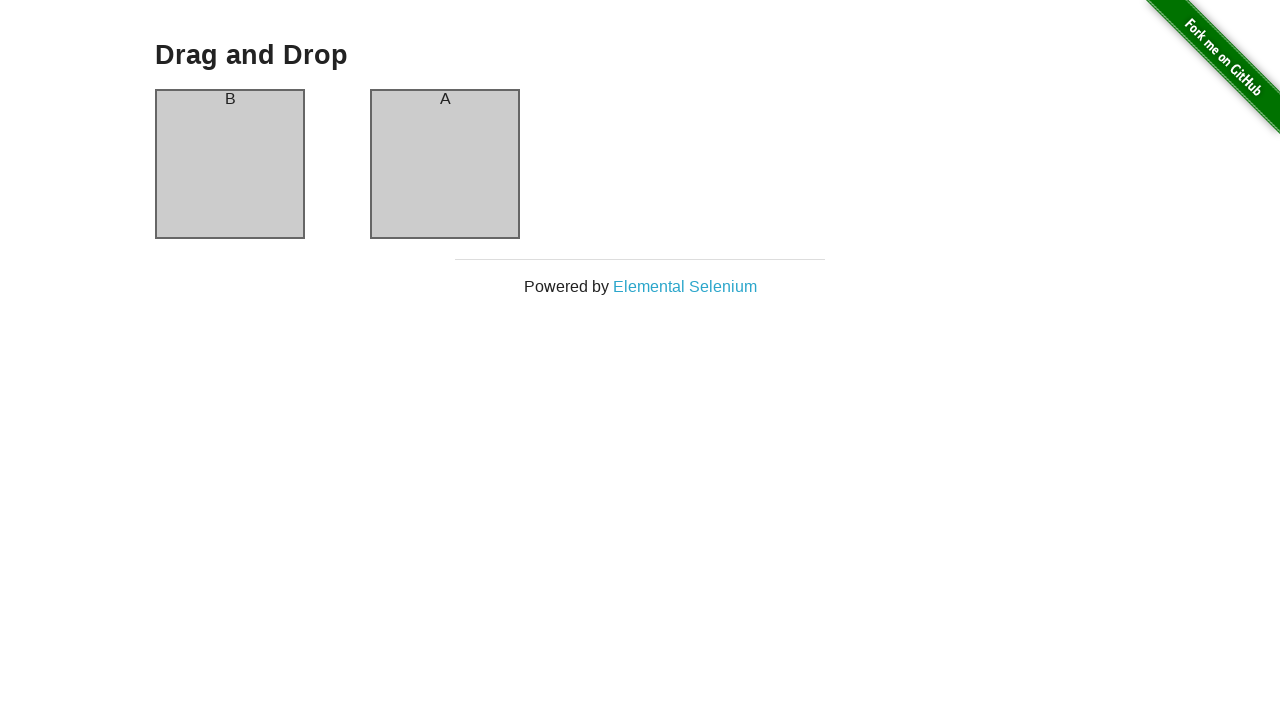

Verified column B now contains text 'A'
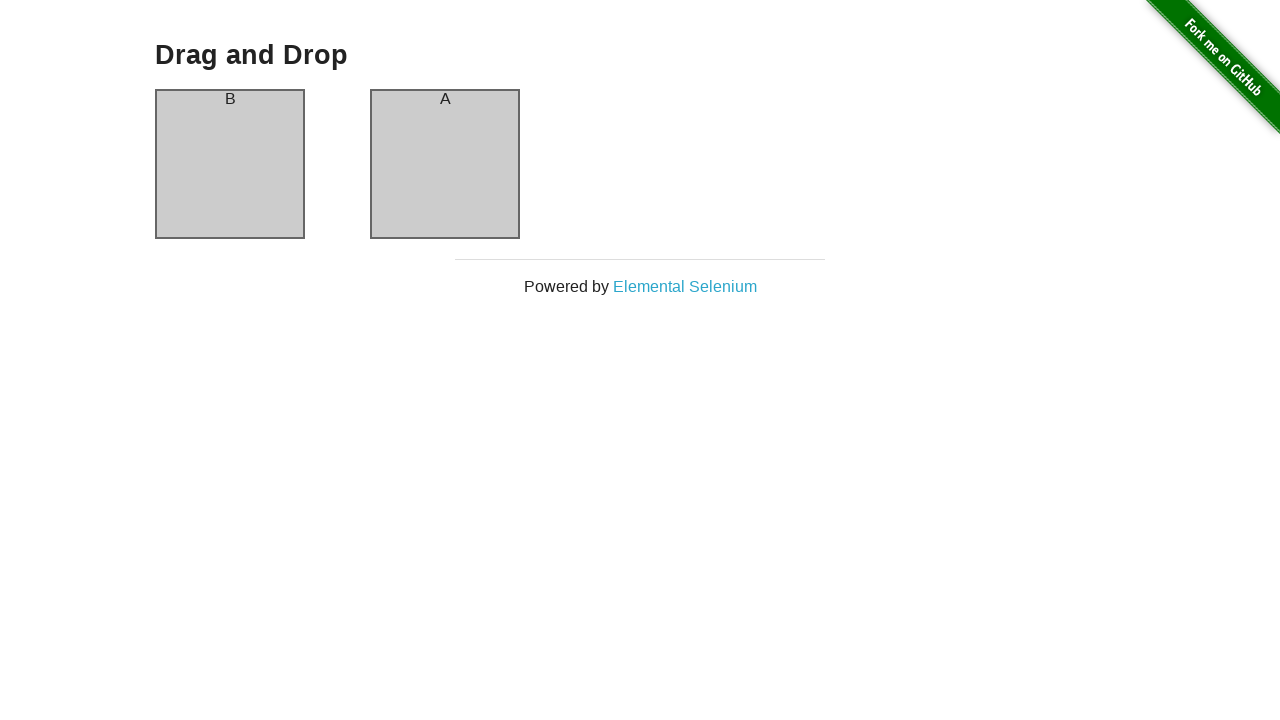

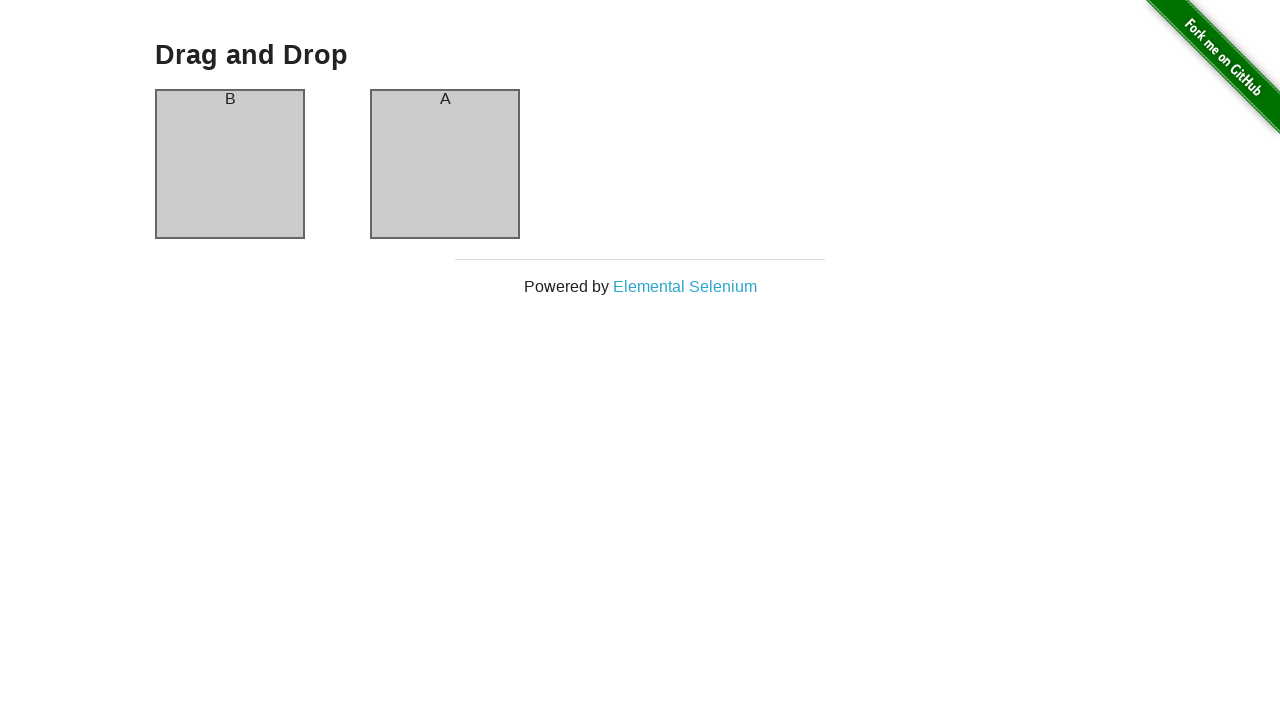